Tests keyboard input events by pressing the 'S' key and then performing CTRL+A and CTRL+C keyboard shortcuts on a training page

Starting URL: https://www.training-support.net/selenium/input-events

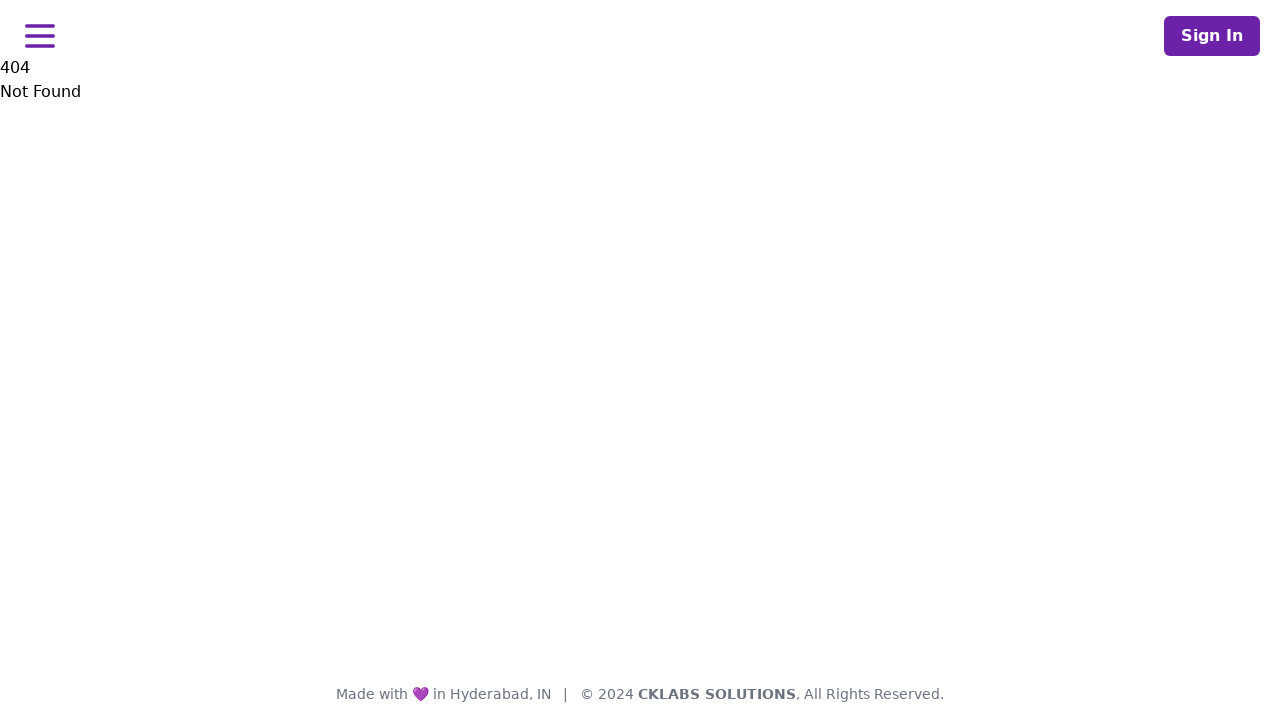

Navigated to input events training page
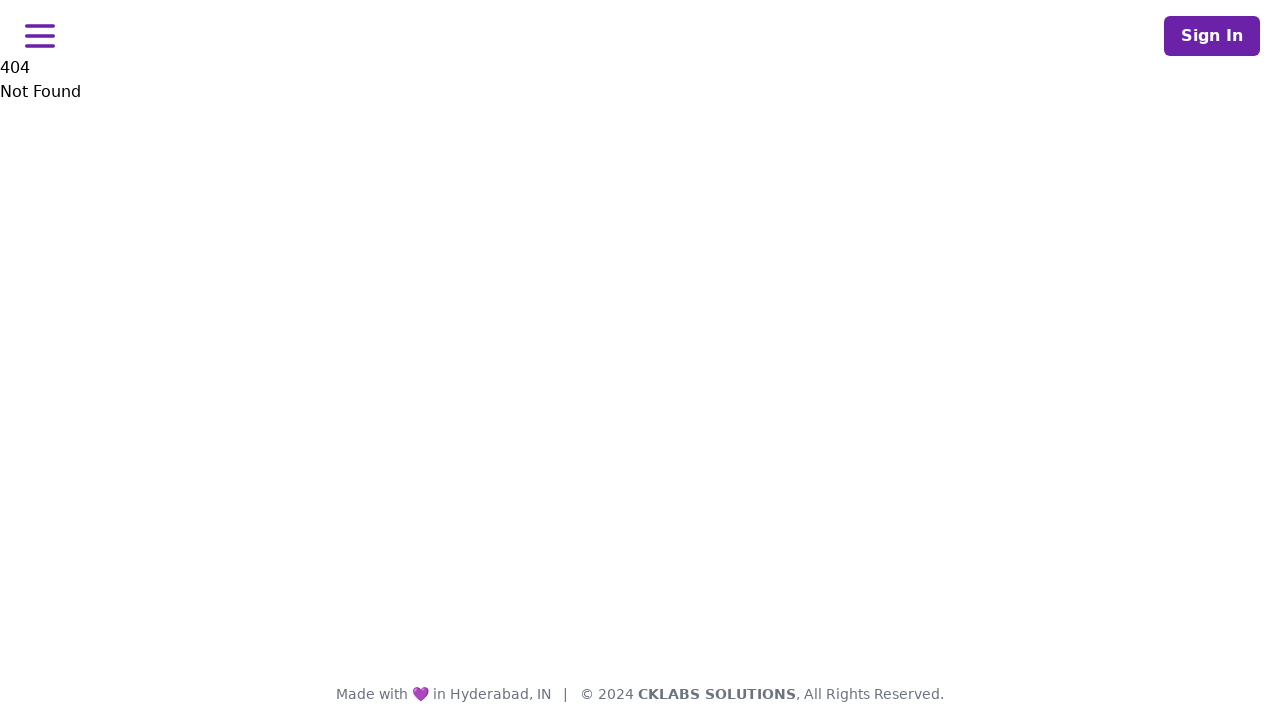

Pressed the 'S' key
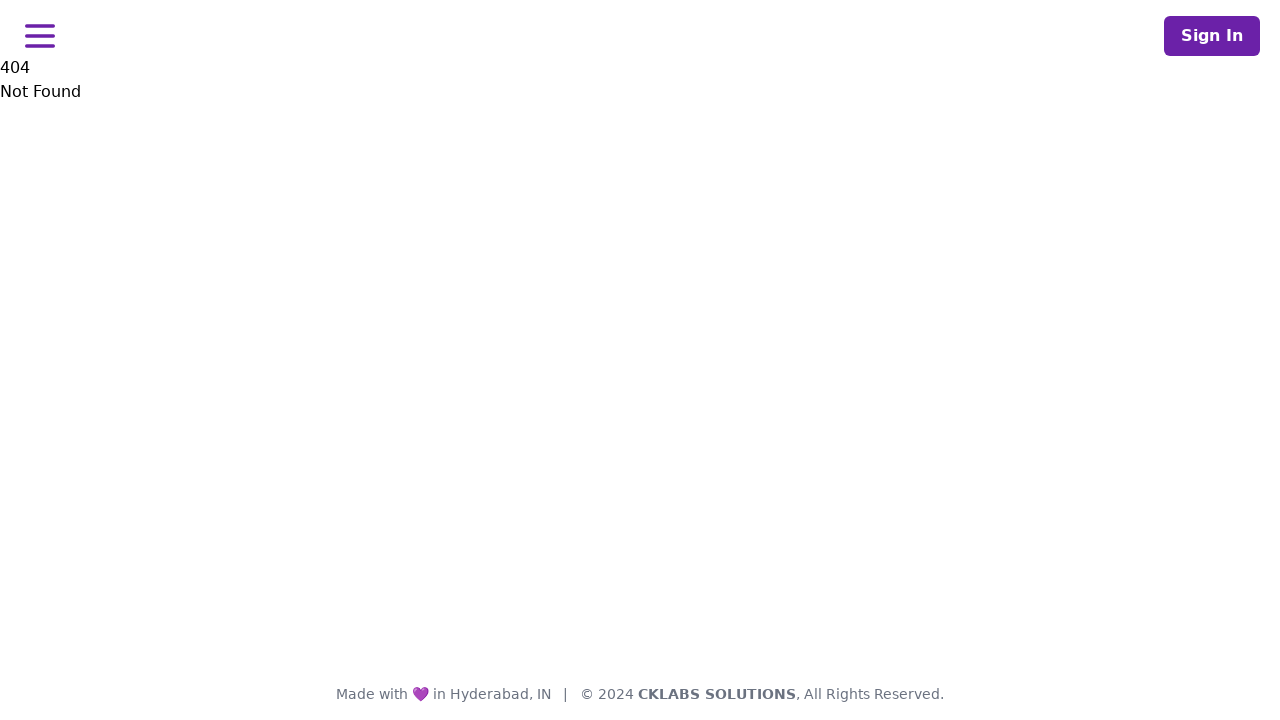

Pressed CTRL+A to select all
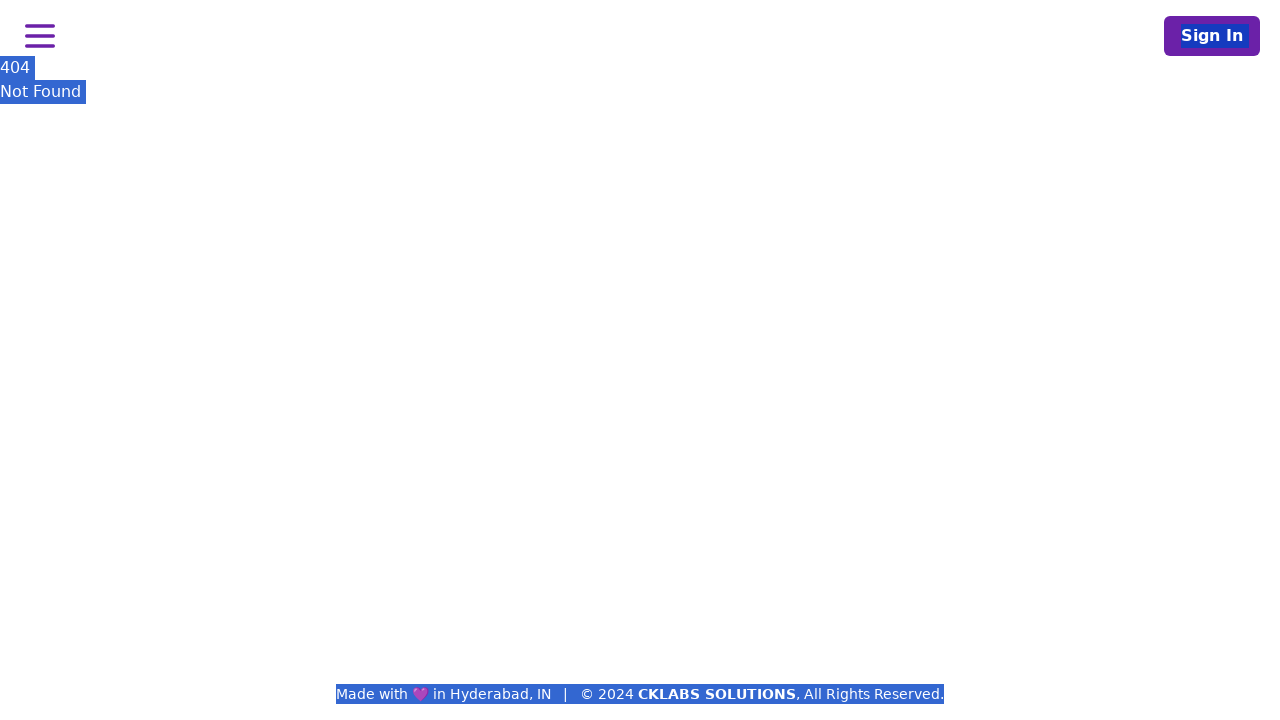

Pressed CTRL+C to copy
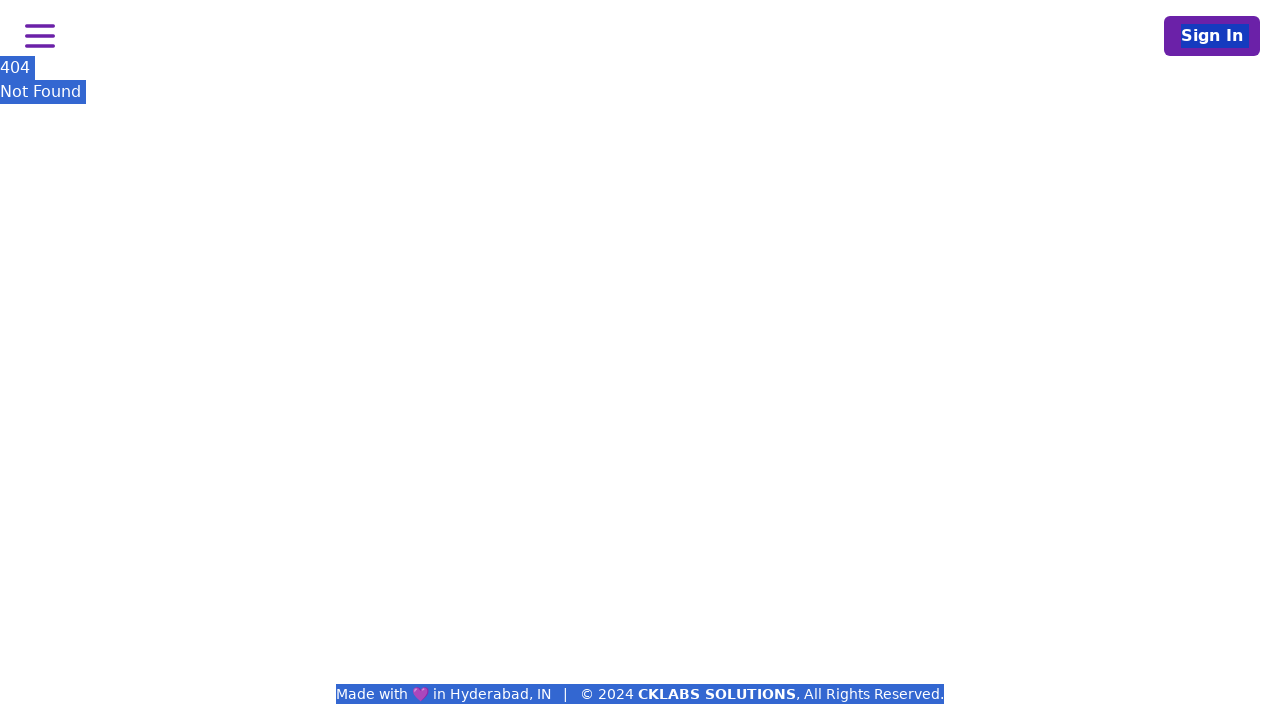

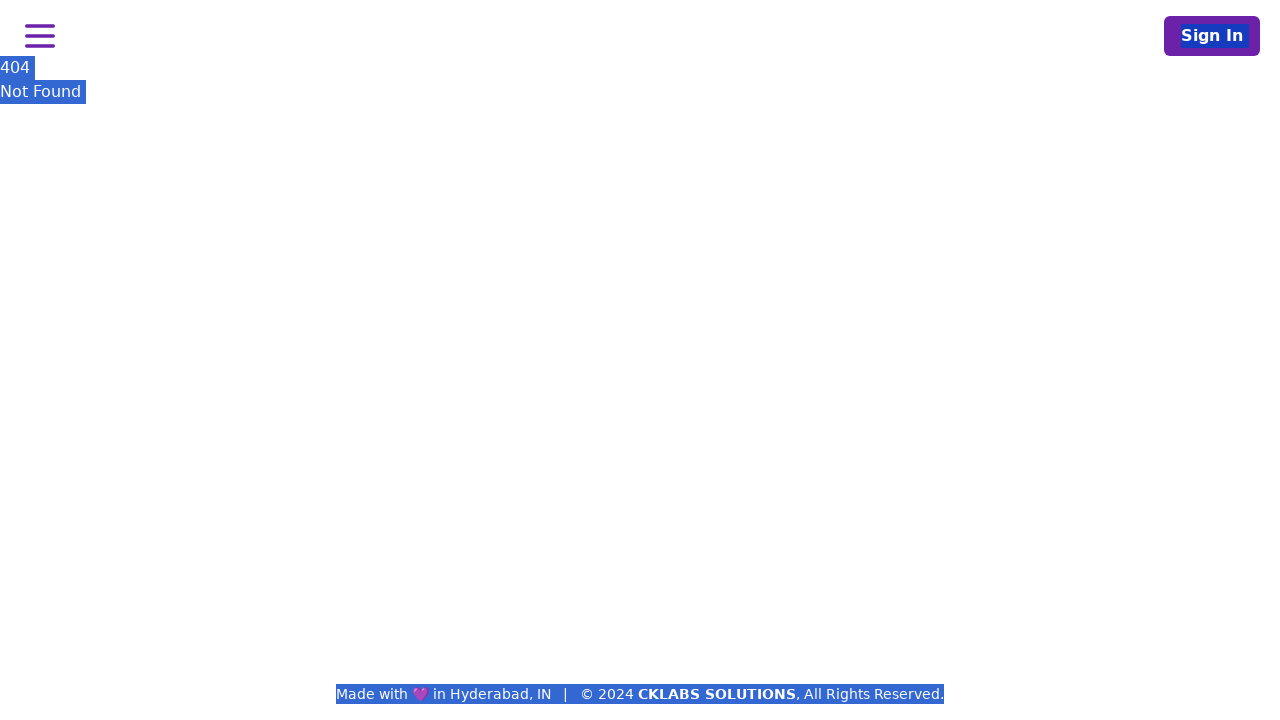